Tests the new tab functionality on DemoQA by clicking the "New Tab" button and verifying the sample page opens with expected heading text

Starting URL: https://demoqa.com/browser-windows

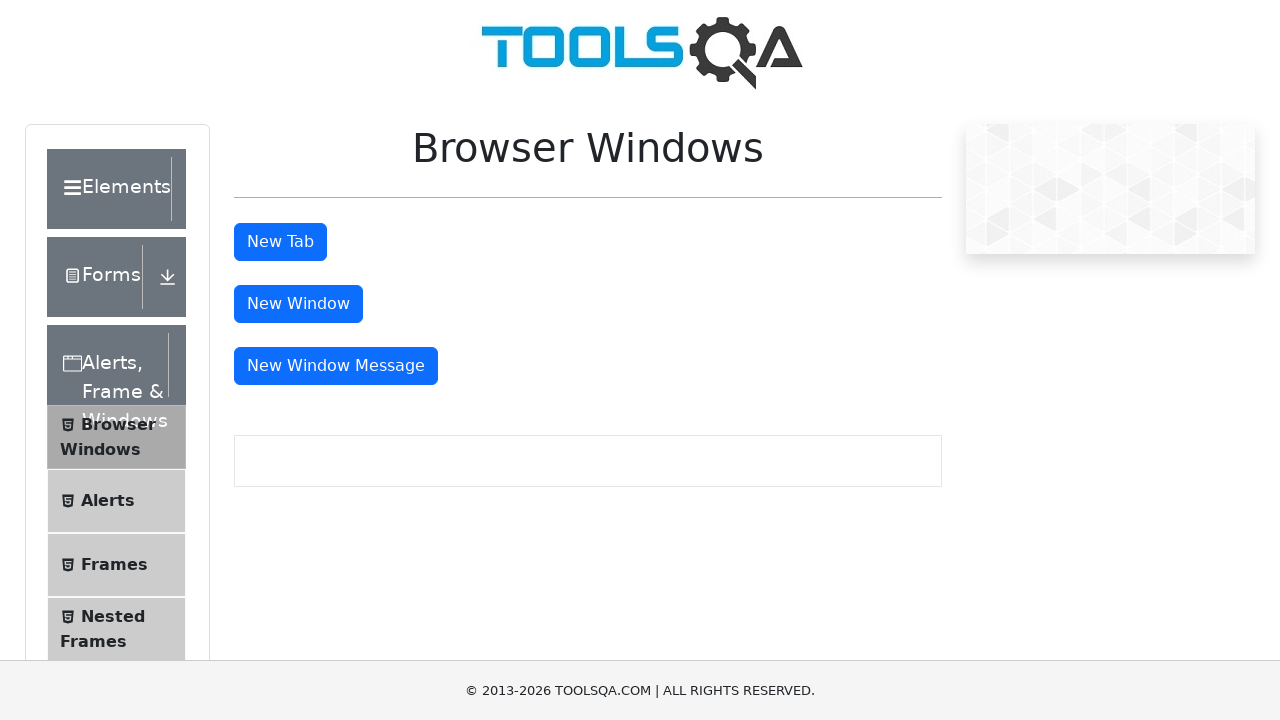

Clicked the New Tab button at (280, 242) on #tabButton
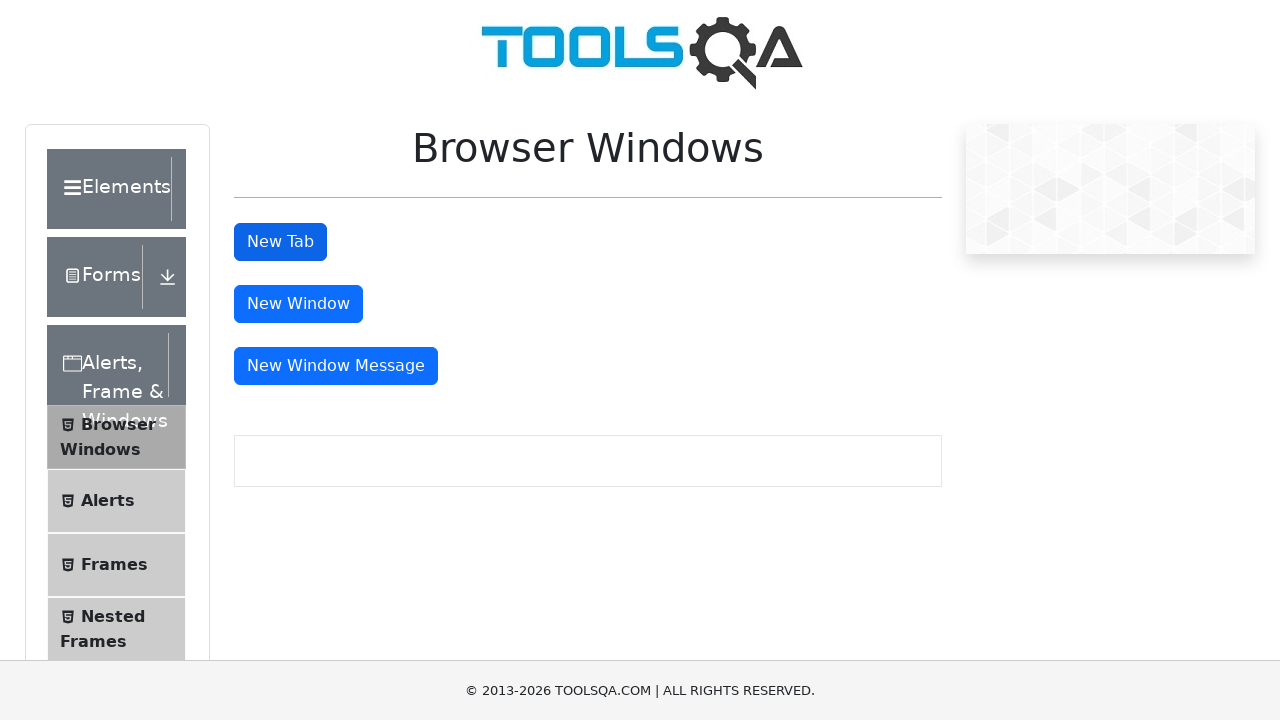

New tab opened and context captured at (280, 242) on #tabButton
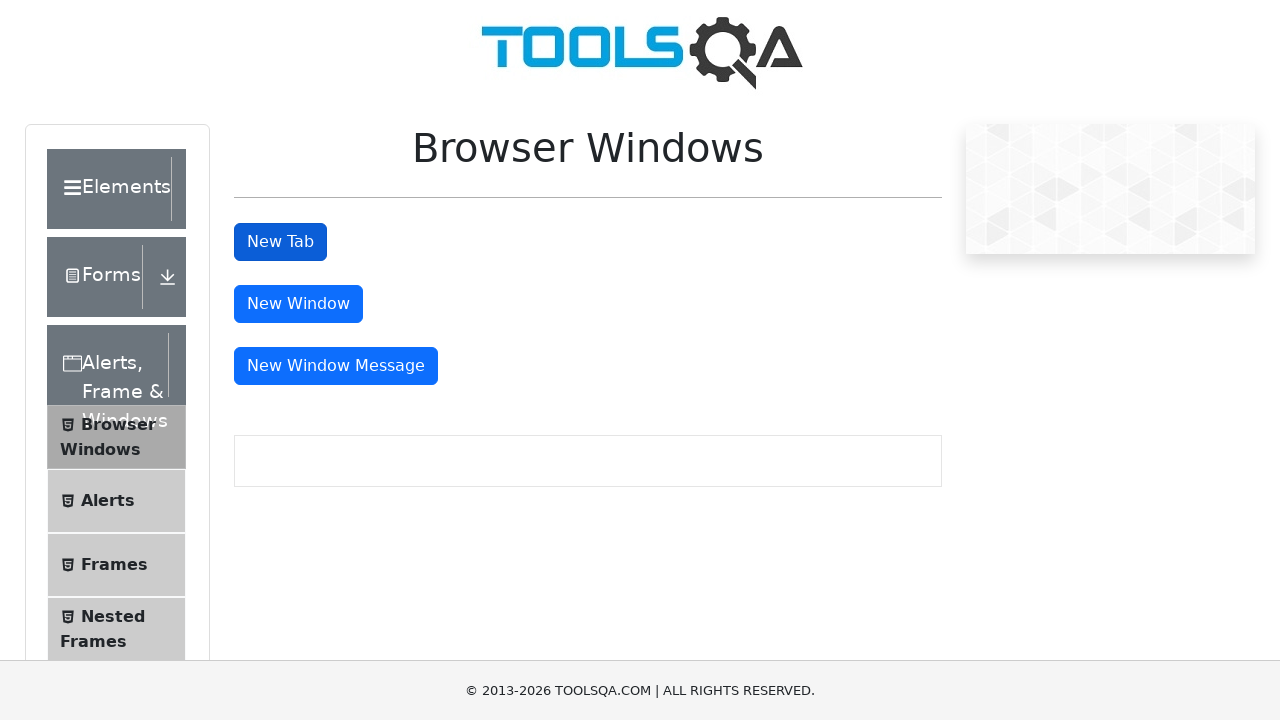

Switched to new tab page object
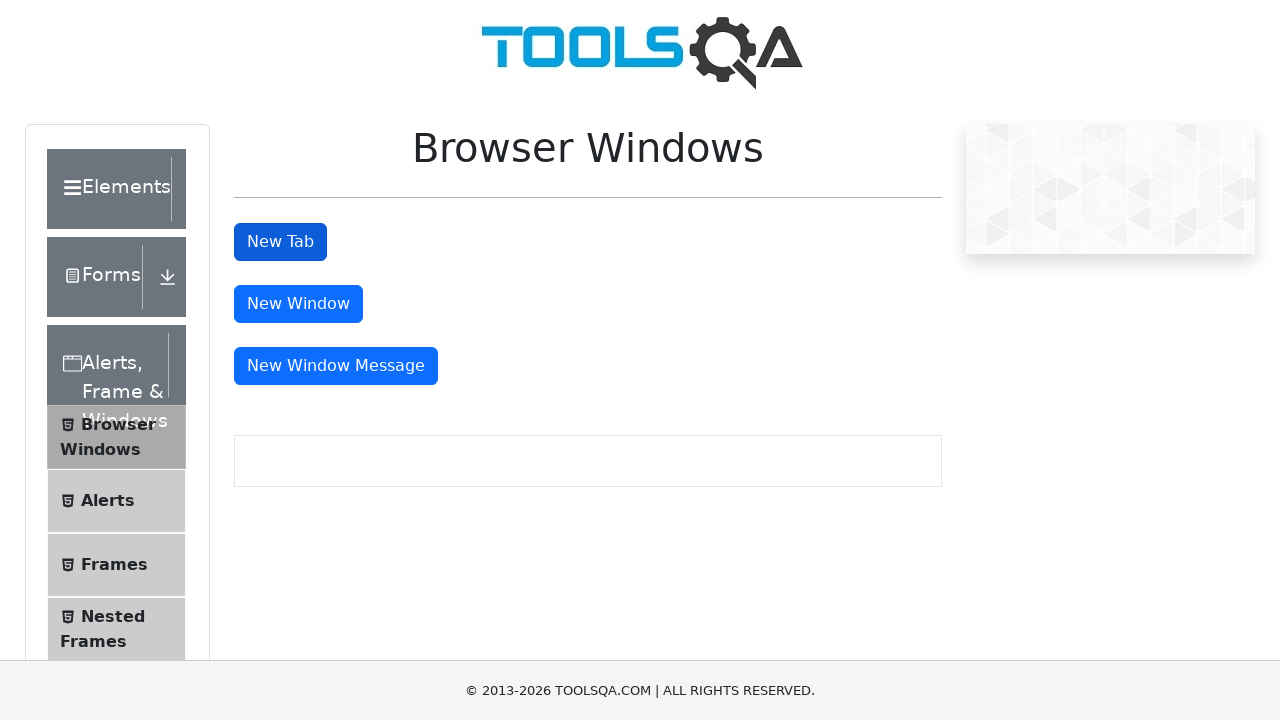

New tab page fully loaded
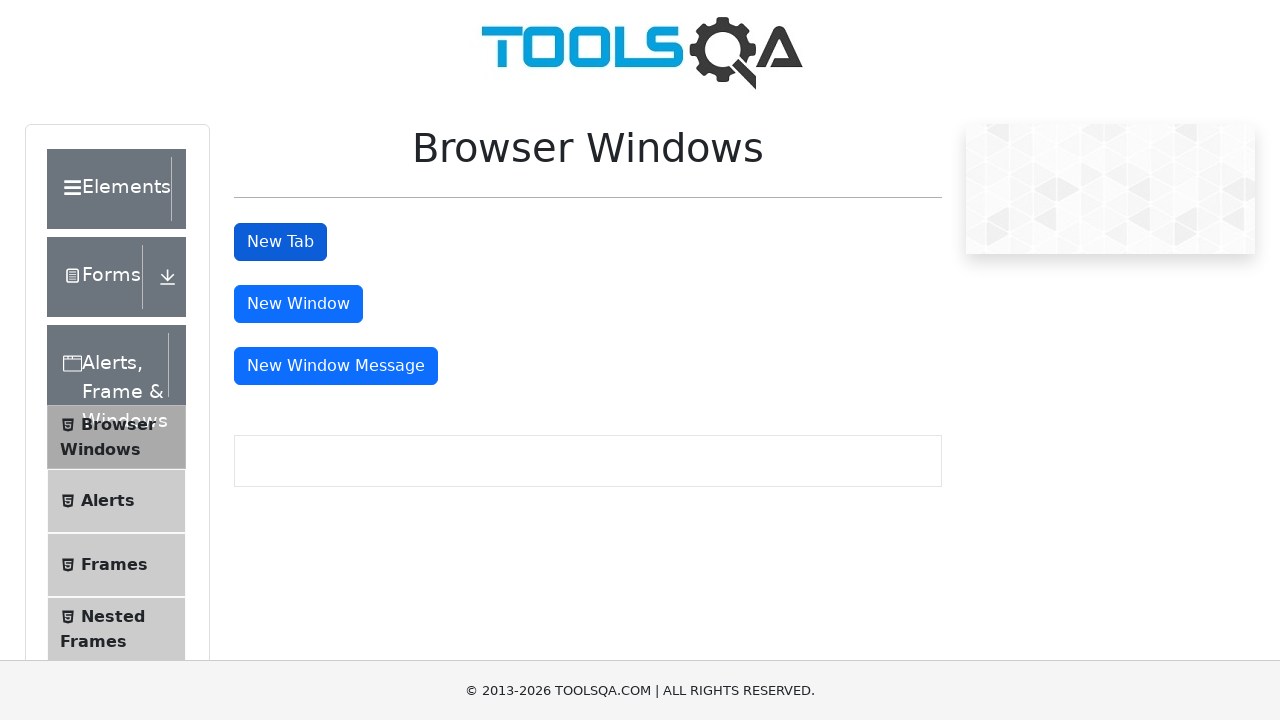

Sample heading element found and visible
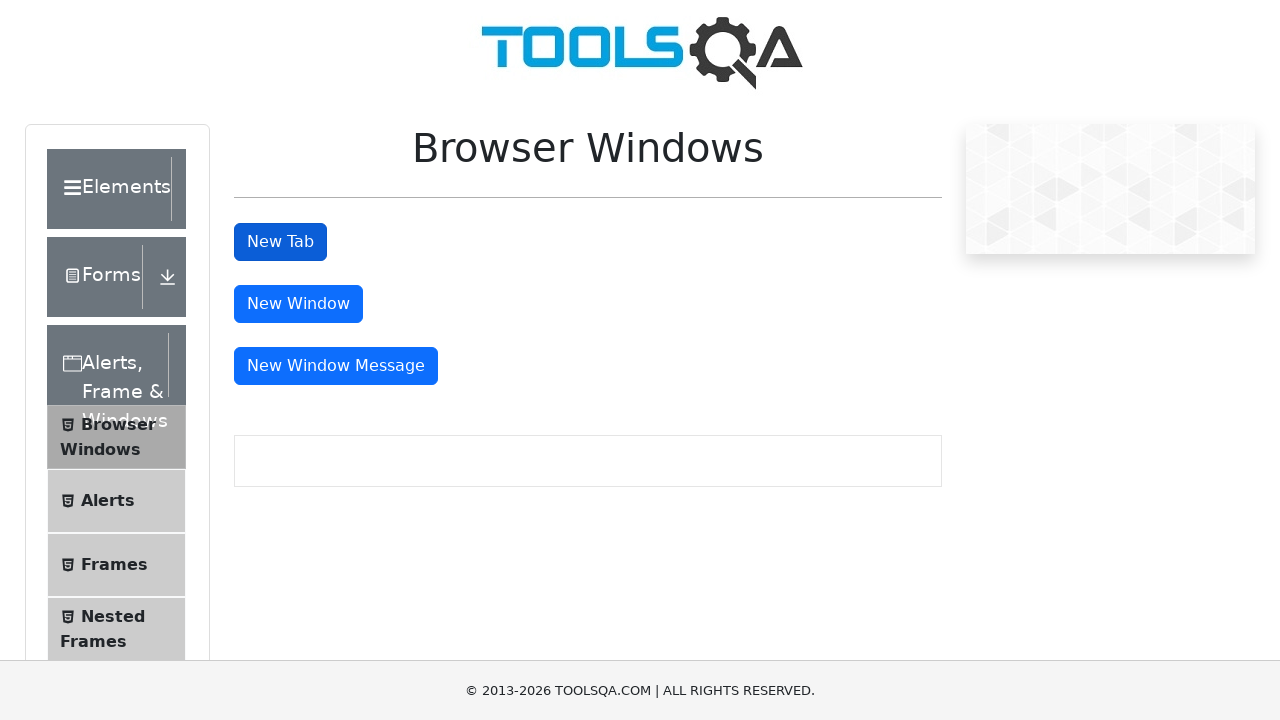

Verified heading text is 'This is a sample page'
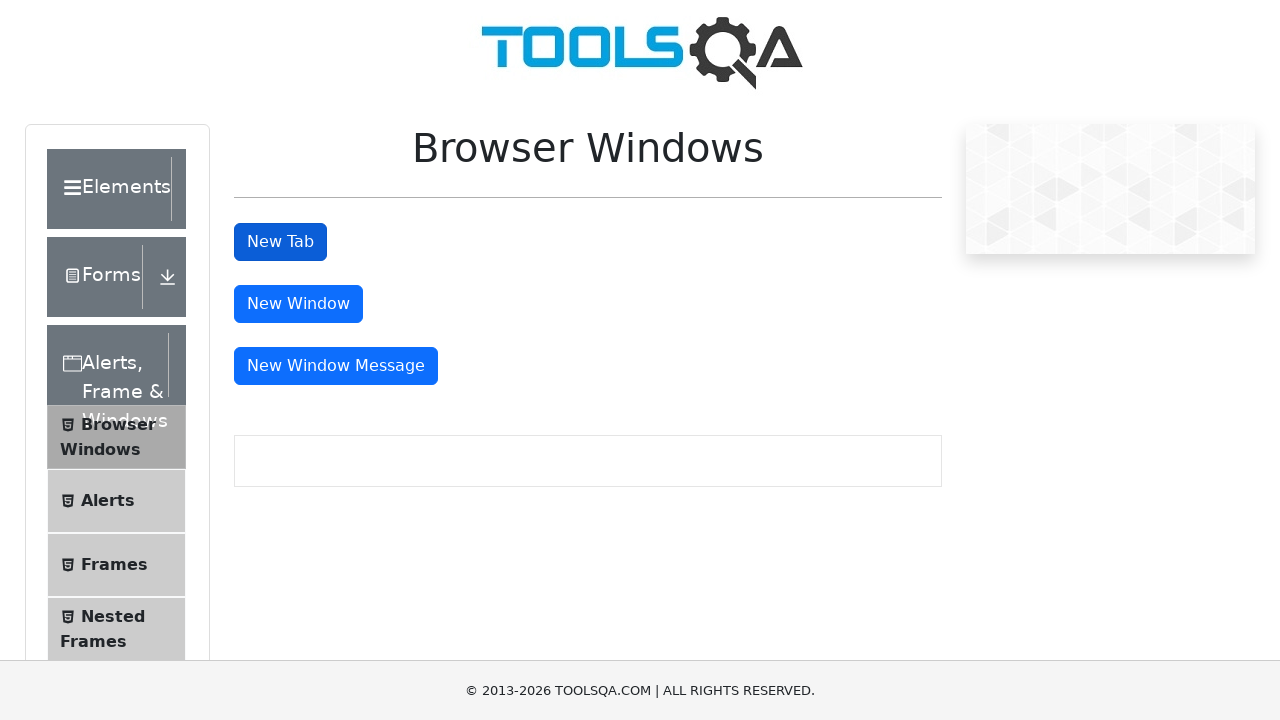

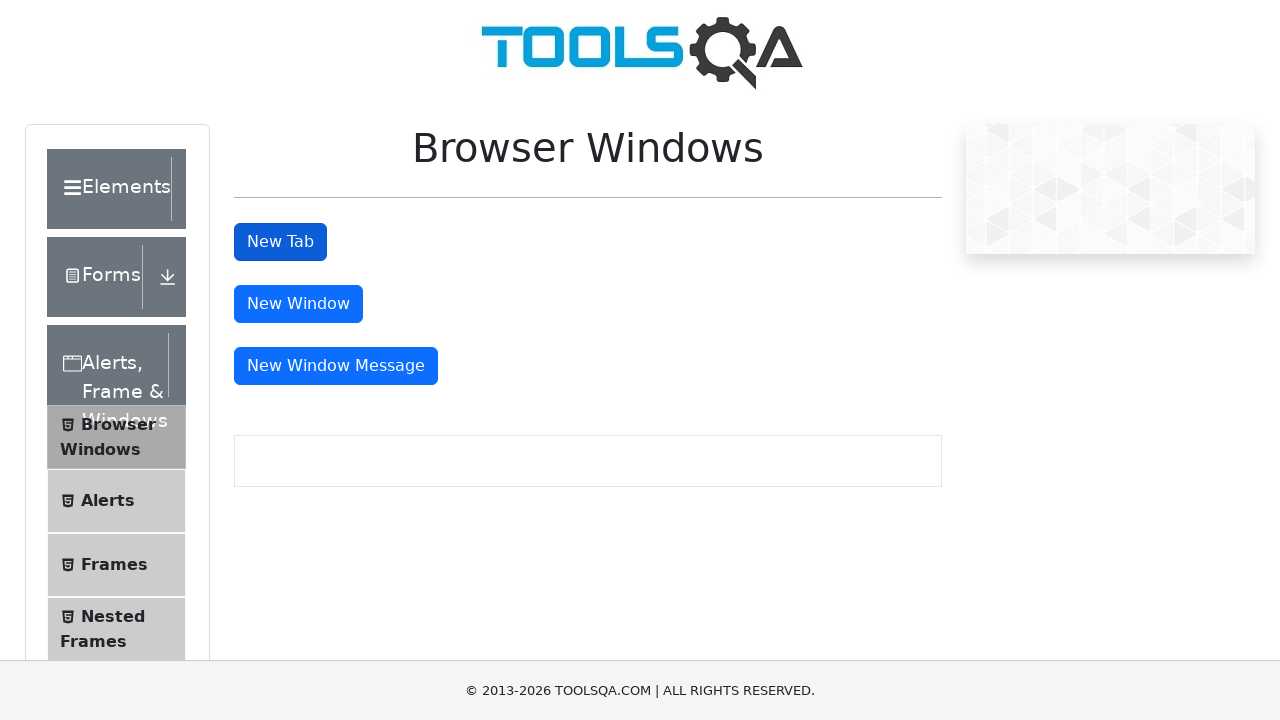